Tests WebDriver scope by counting links on the page, then opening all links from the first column of the footer in new tabs using keyboard shortcuts, and iterating through all opened windows to print their titles.

Starting URL: https://rahulshettyacademy.com/AutomationPractice/

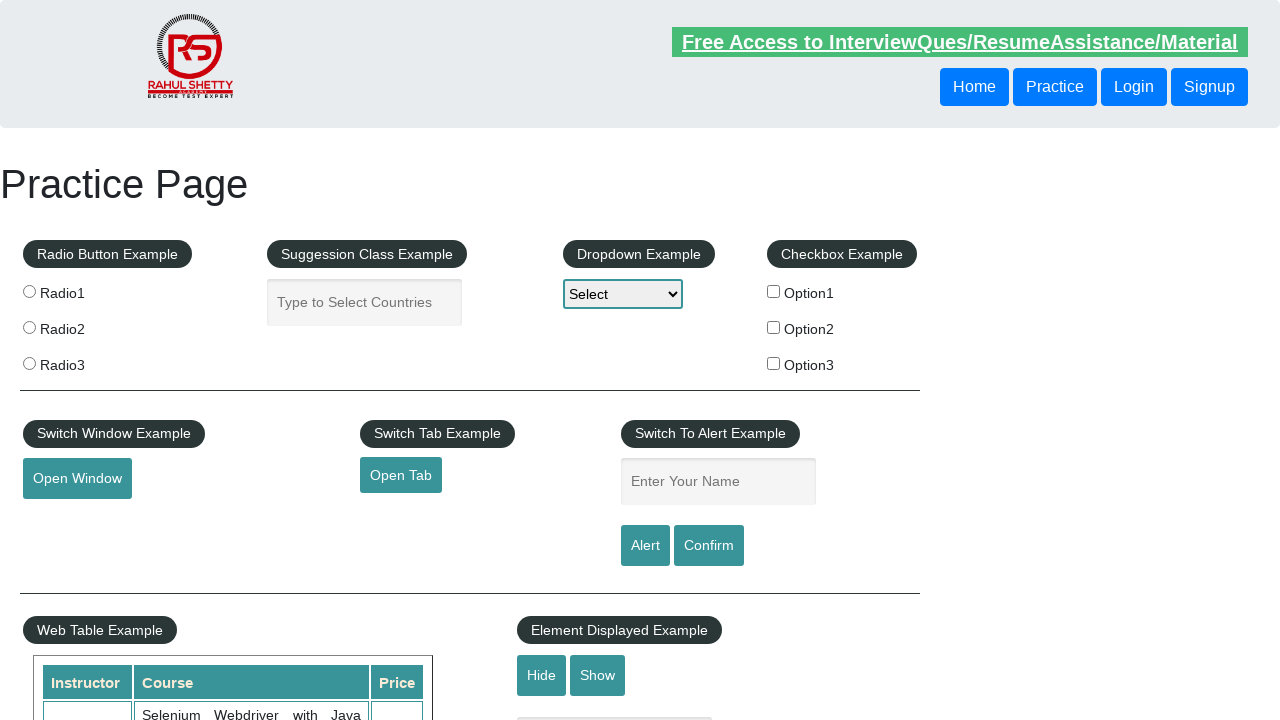

Located all links on the page
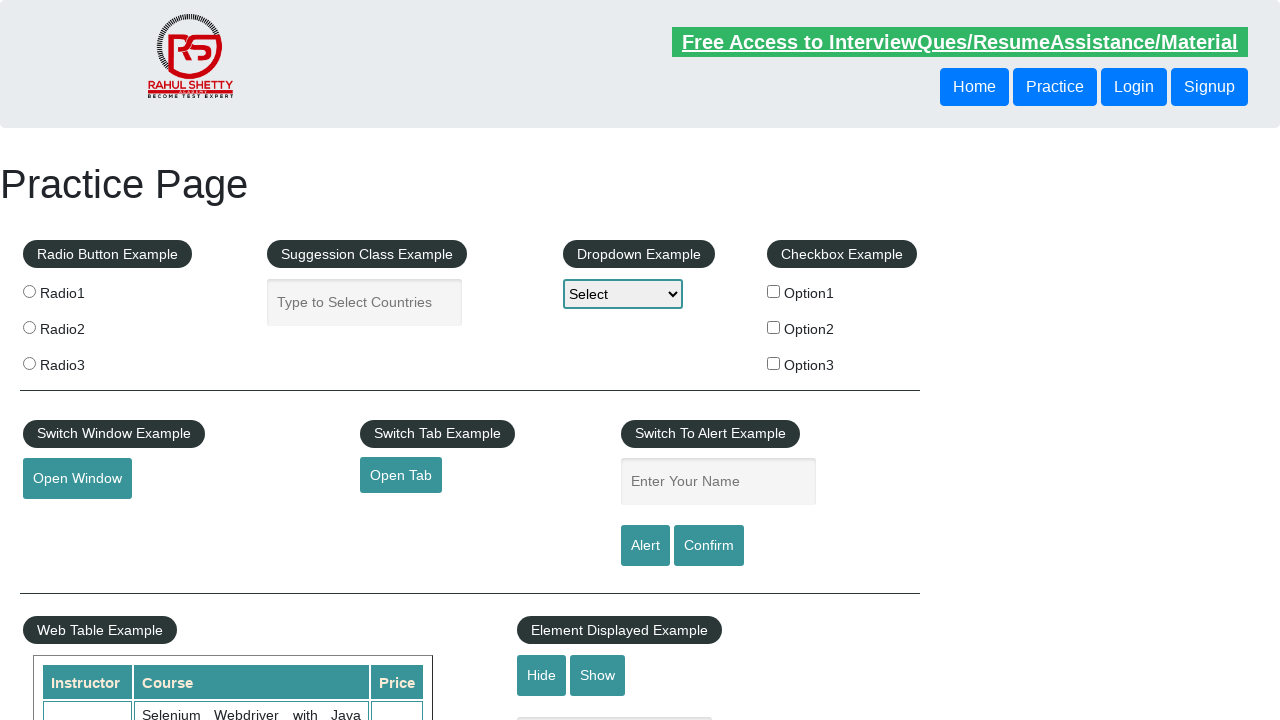

Counted total links on page: 27
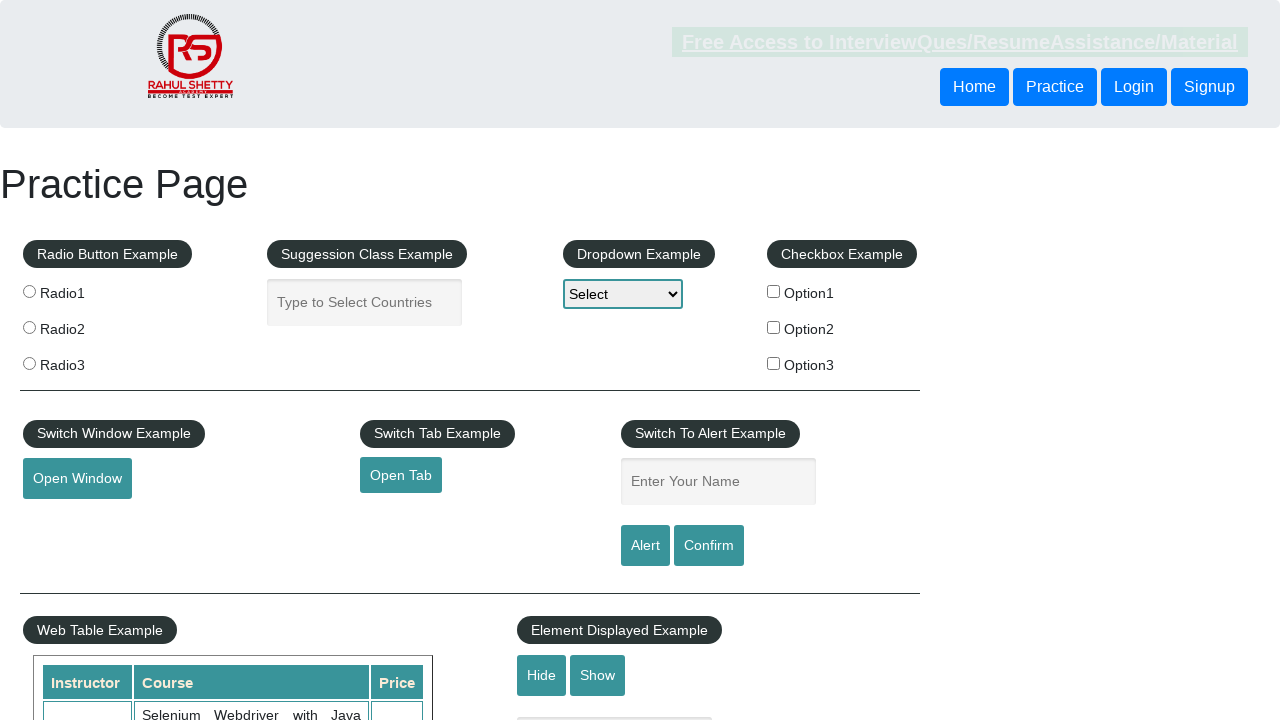

Located footer element with id 'gf-BIG'
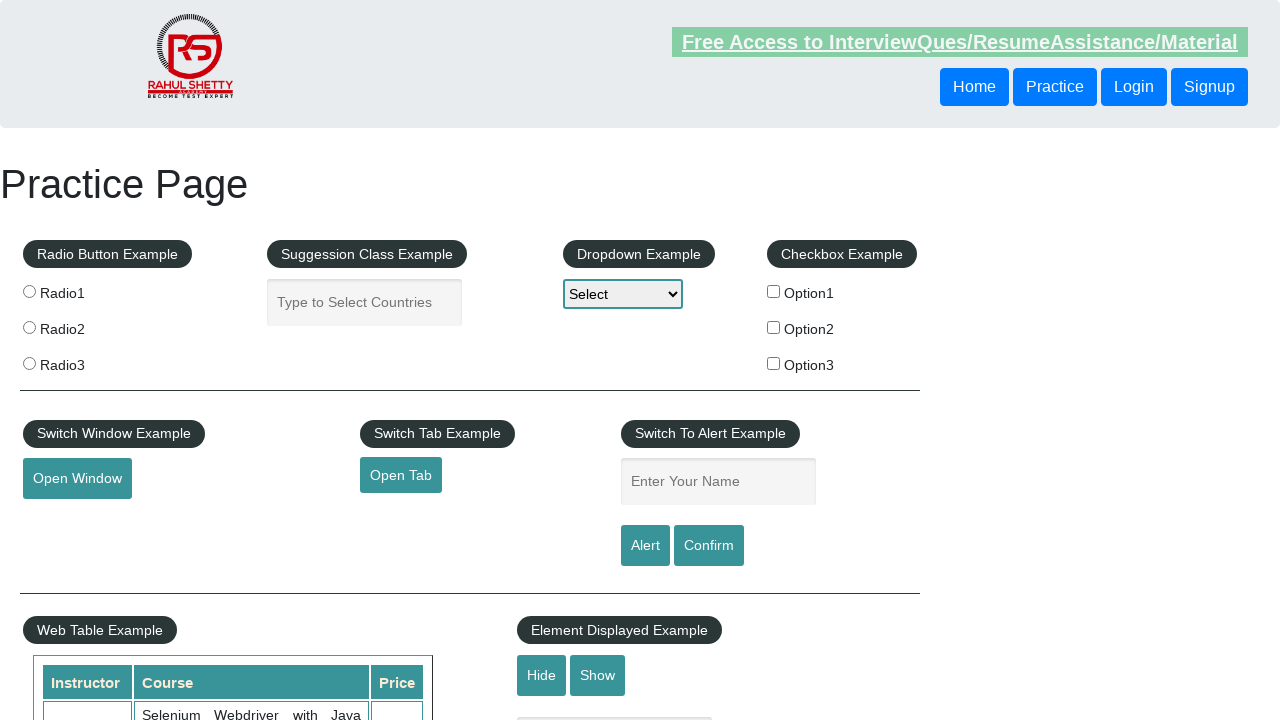

Located all links in footer: 20
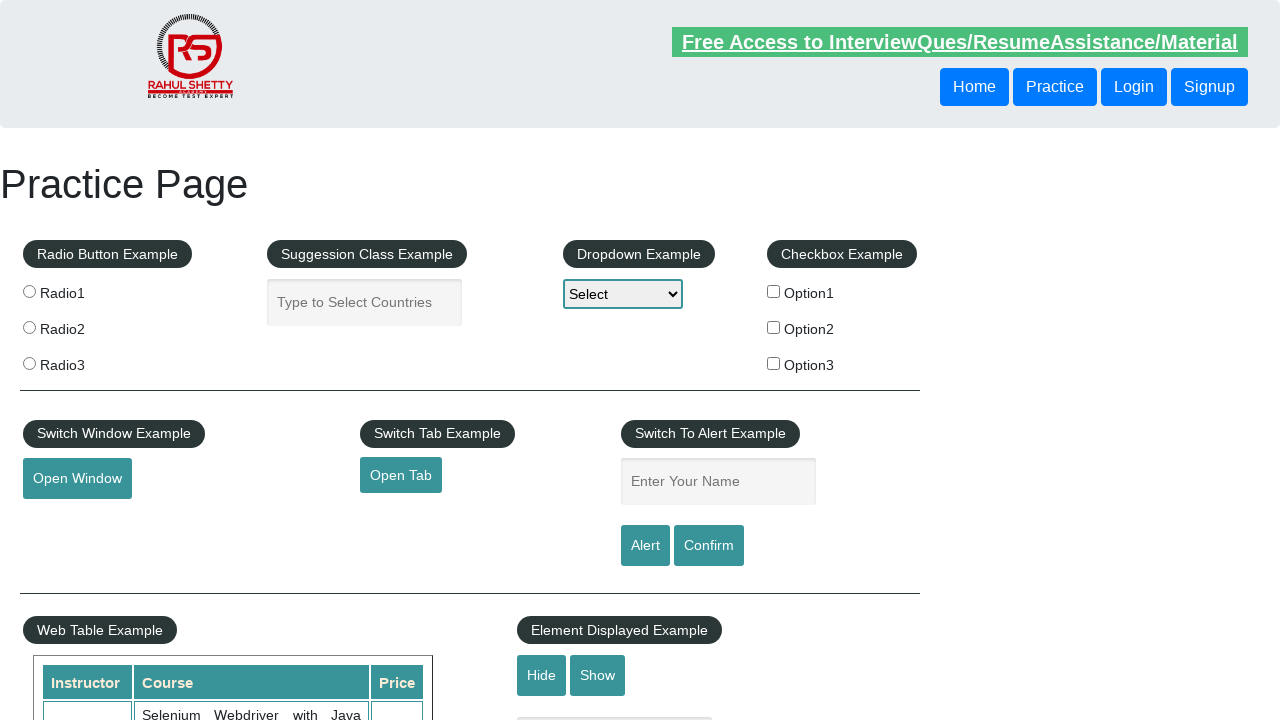

Located first column of footer table
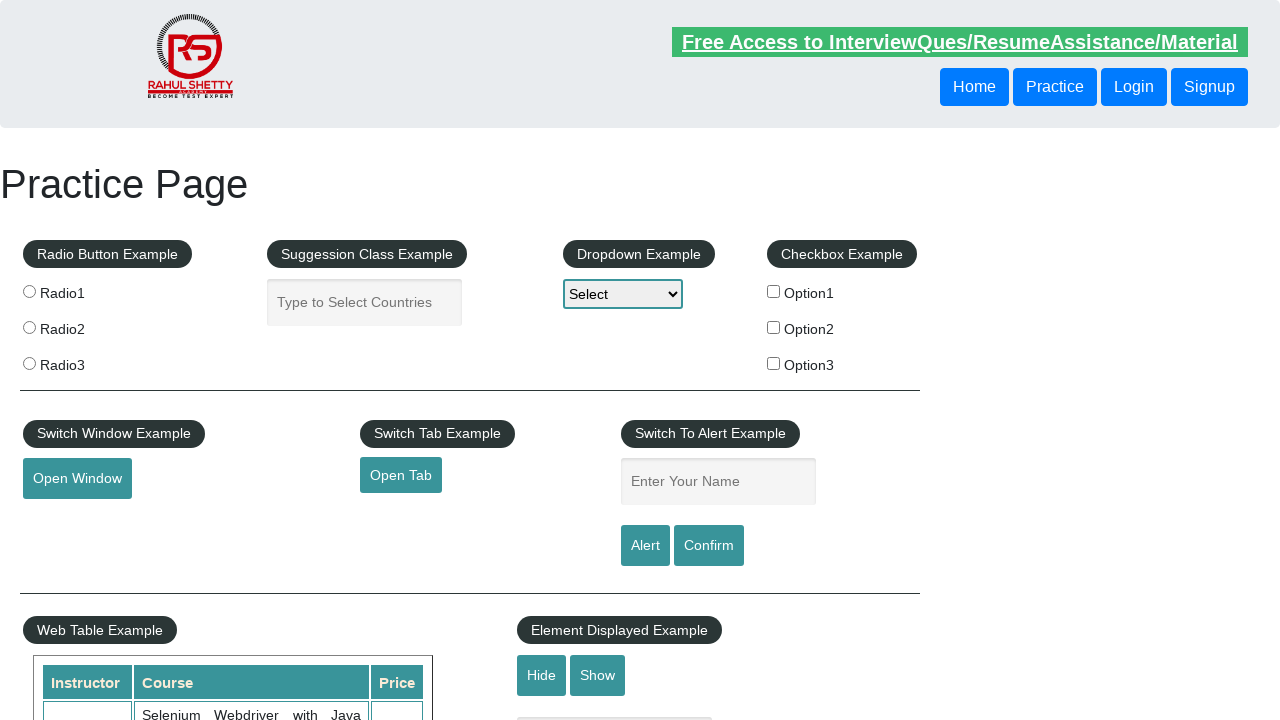

Located all links in first footer column: 5
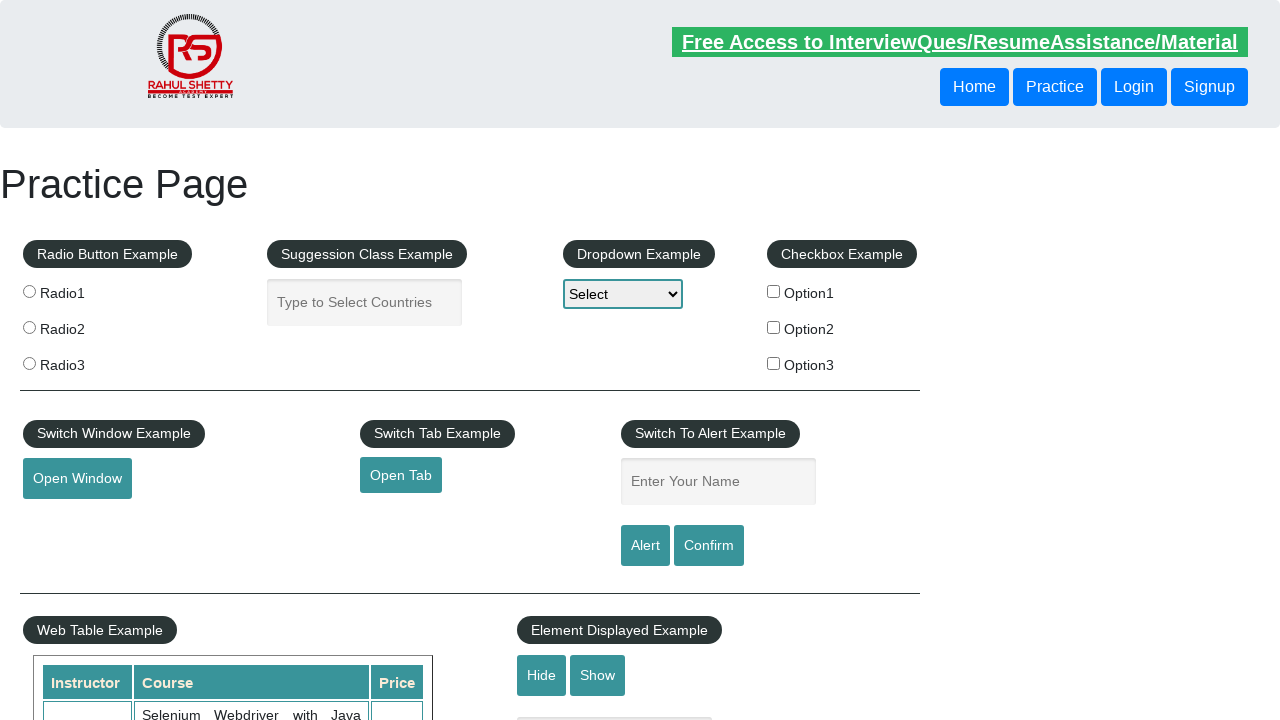

Opened footer column link in new tab using Ctrl+Click at (157, 482) on #gf-BIG >> xpath=//table/tbody/tr/td[1]/ul >> a >> nth=0
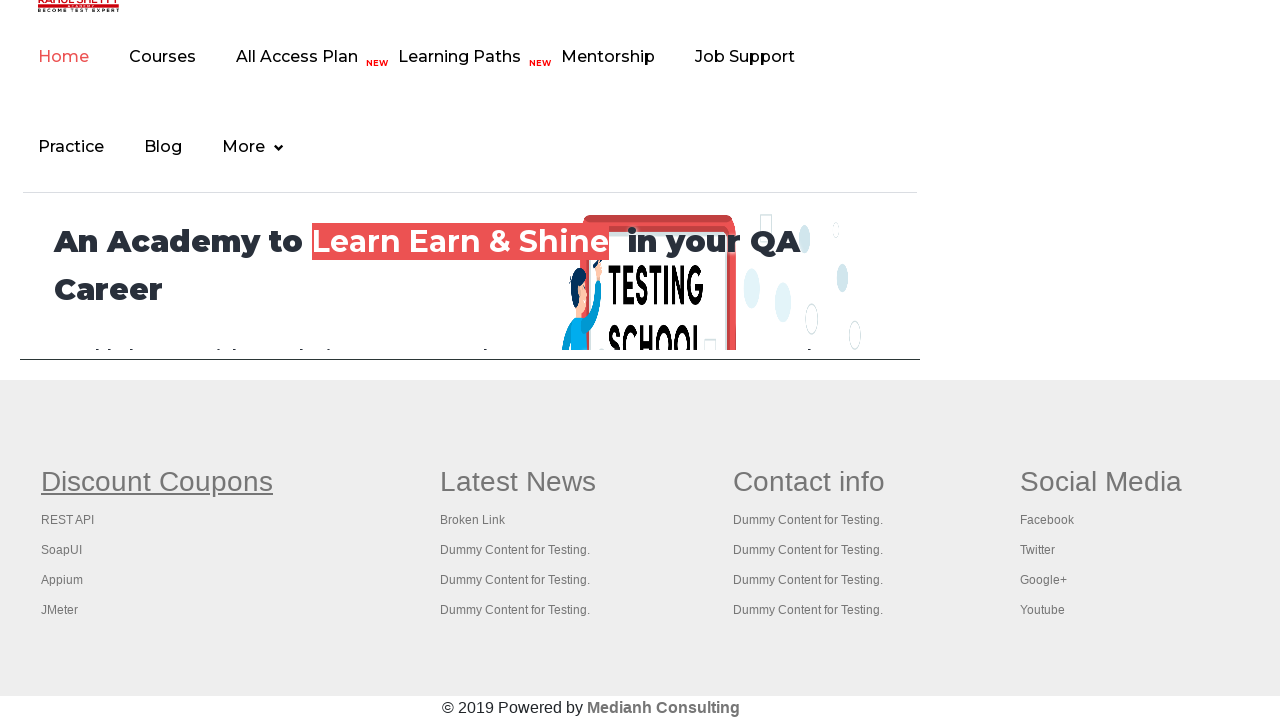

Opened footer column link in new tab using Ctrl+Click at (68, 520) on #gf-BIG >> xpath=//table/tbody/tr/td[1]/ul >> a >> nth=1
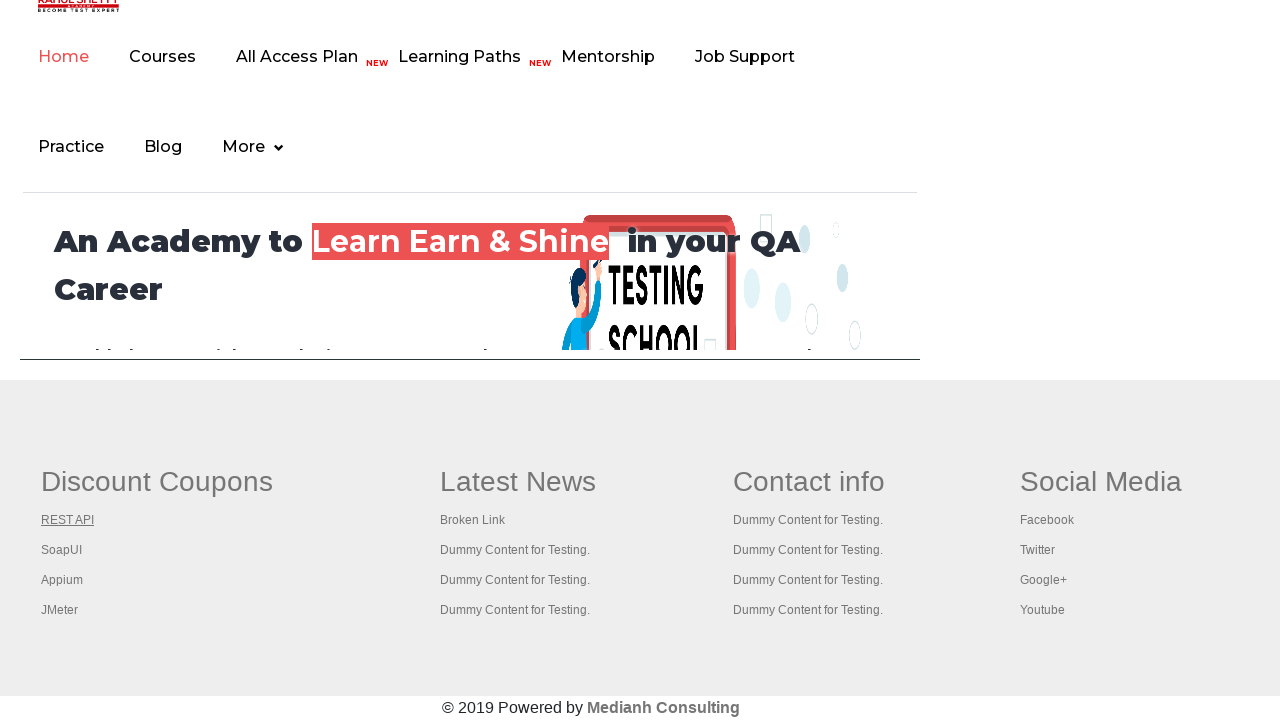

Opened footer column link in new tab using Ctrl+Click at (62, 550) on #gf-BIG >> xpath=//table/tbody/tr/td[1]/ul >> a >> nth=2
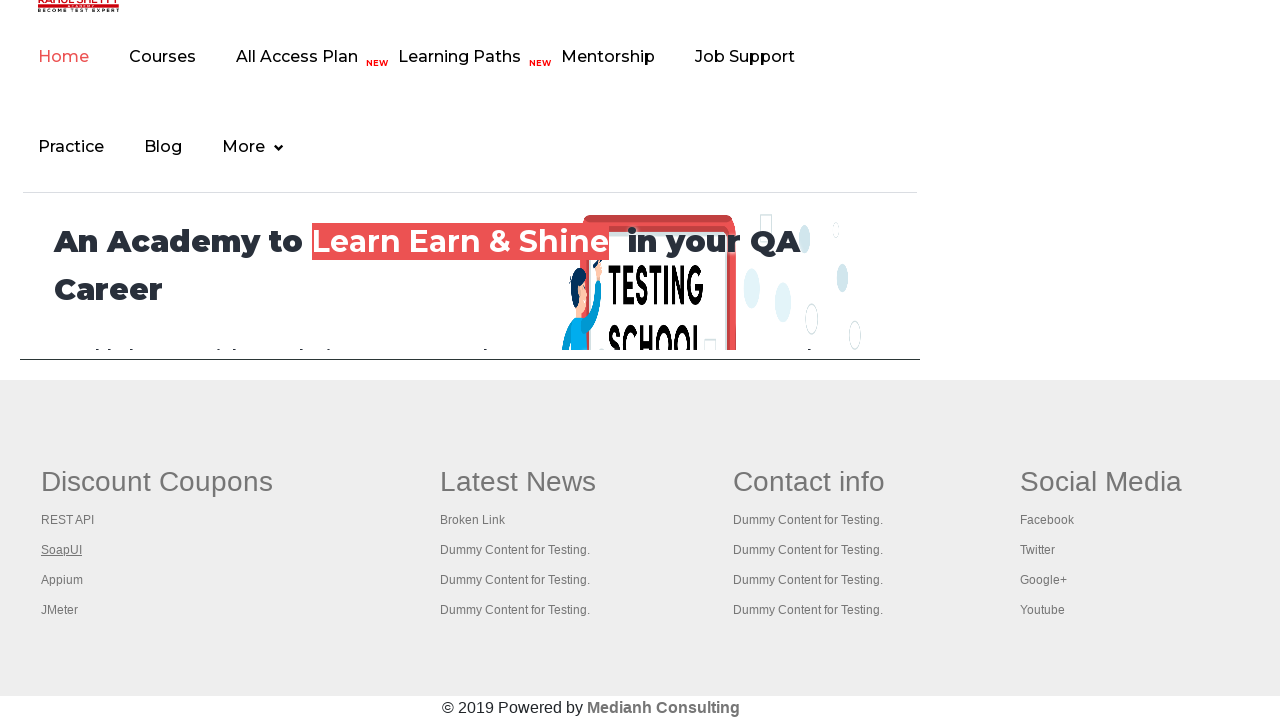

Opened footer column link in new tab using Ctrl+Click at (62, 580) on #gf-BIG >> xpath=//table/tbody/tr/td[1]/ul >> a >> nth=3
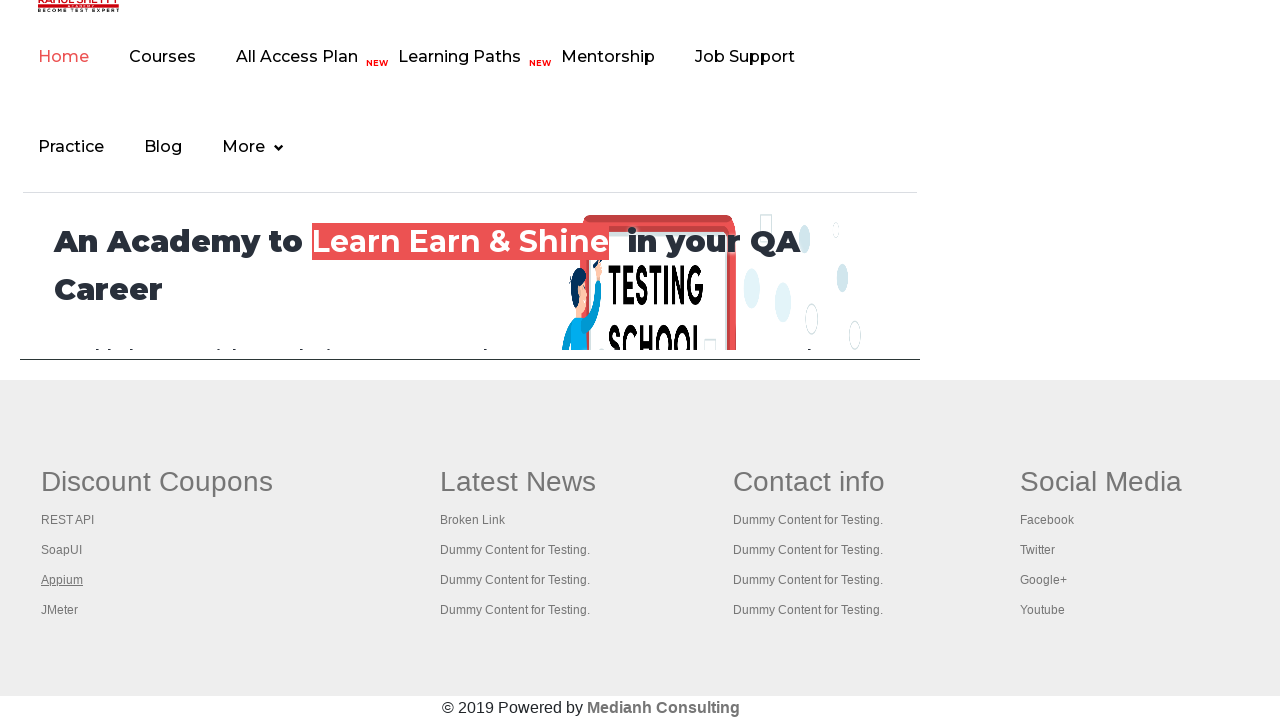

Opened footer column link in new tab using Ctrl+Click at (60, 610) on #gf-BIG >> xpath=//table/tbody/tr/td[1]/ul >> a >> nth=4
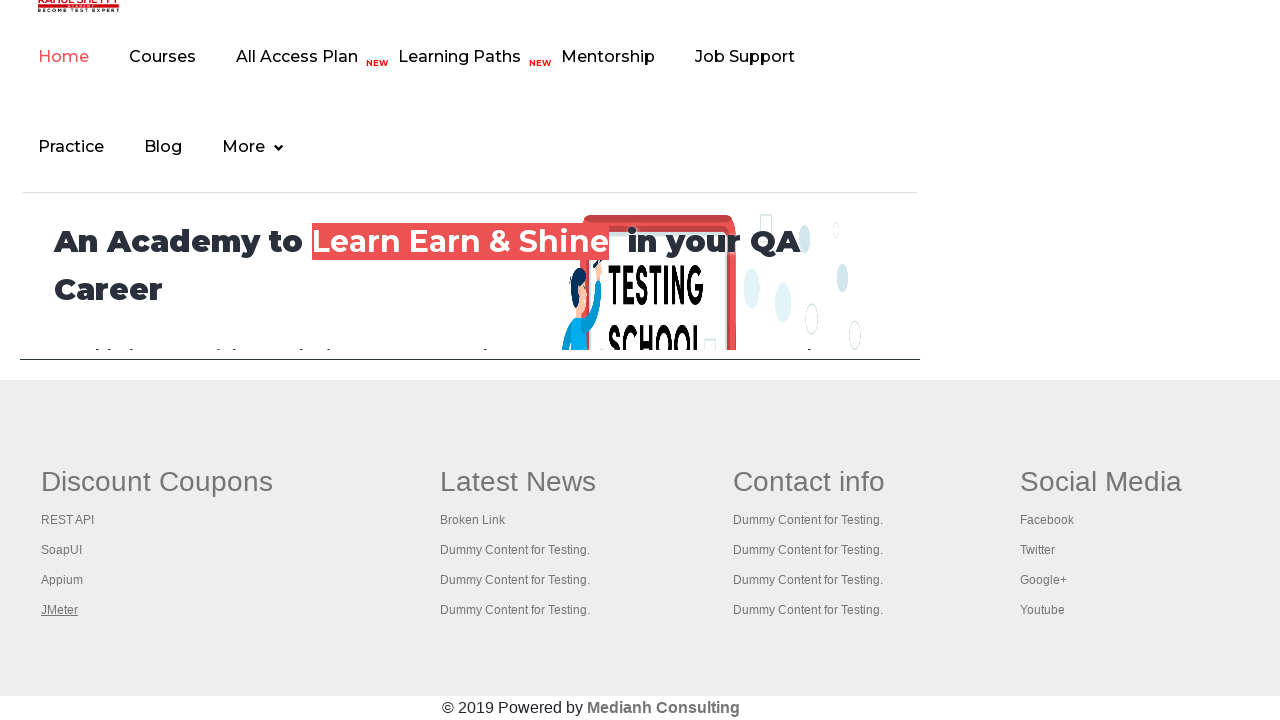

Waited 3 seconds for all tabs to open
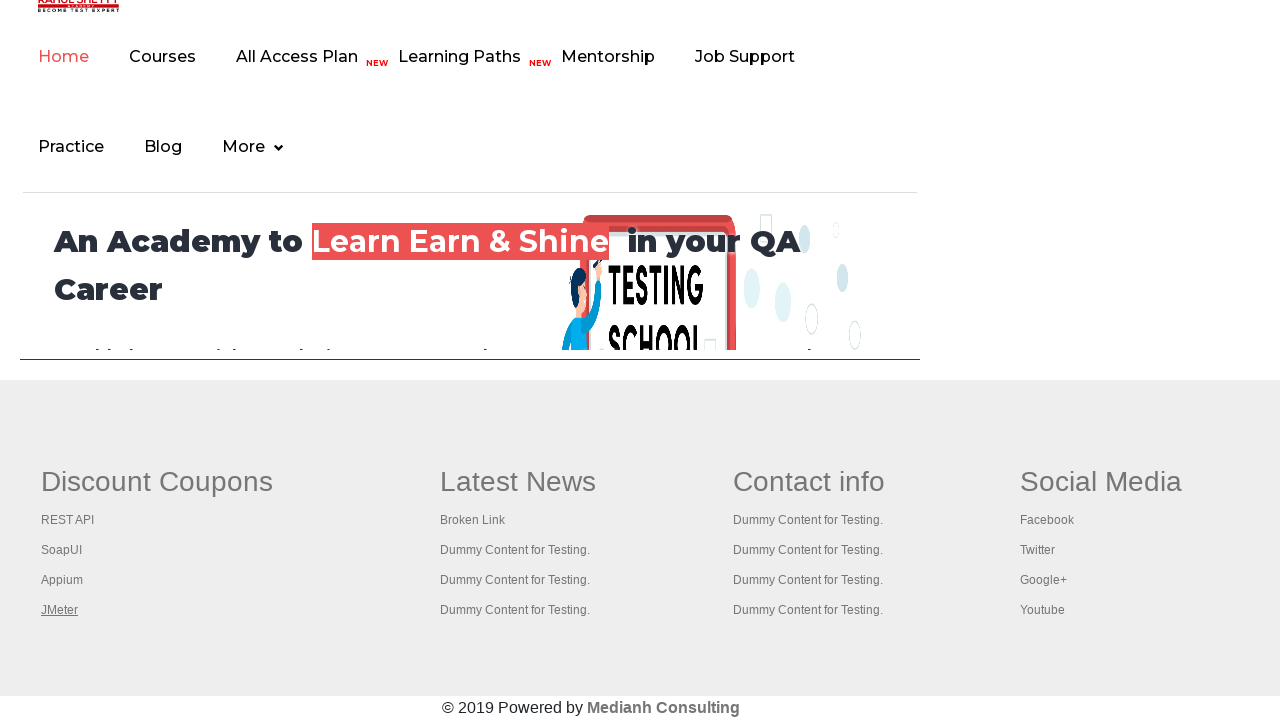

Retrieved all open pages/tabs: 6 total
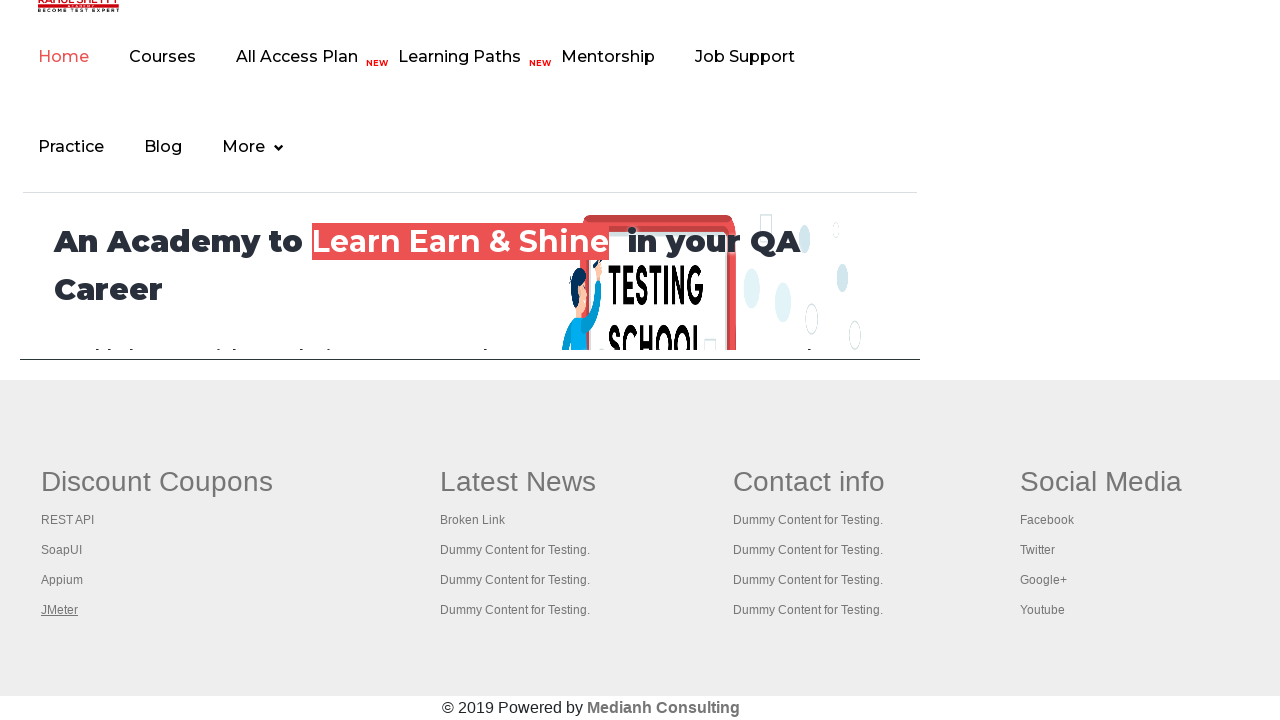

Waited for page to load: Practice Page
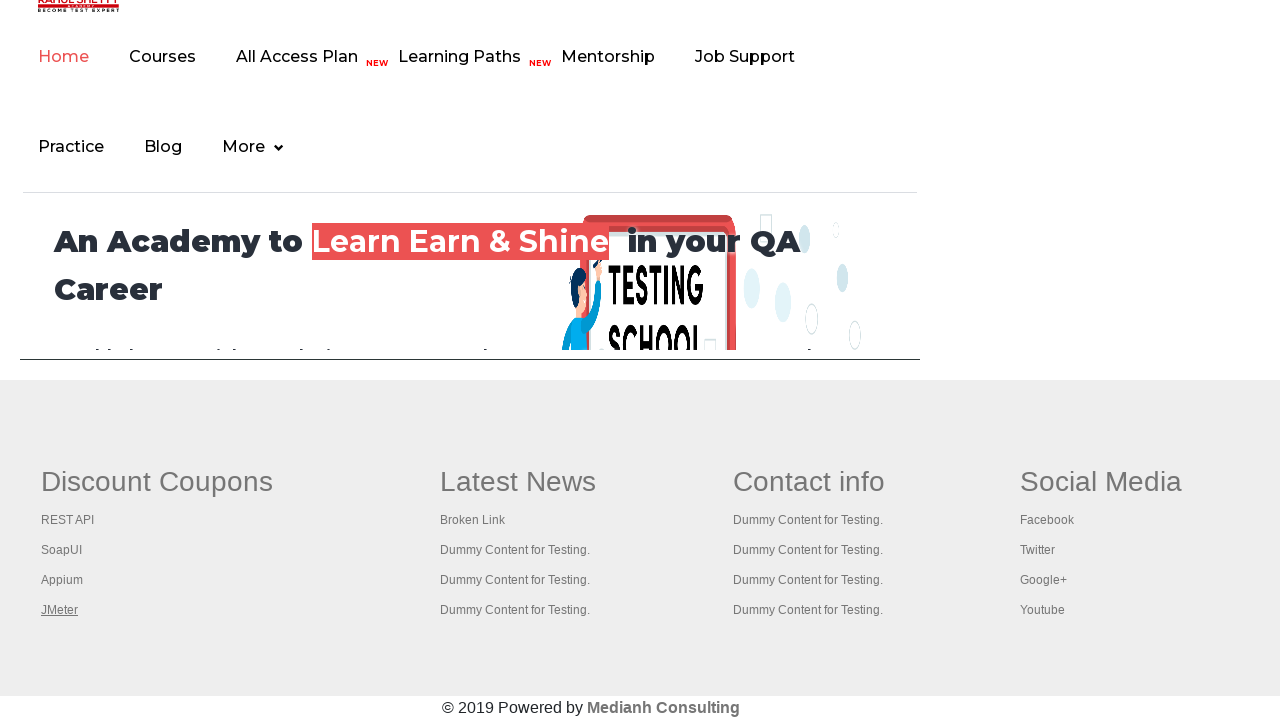

Waited for page to load: Practice Page
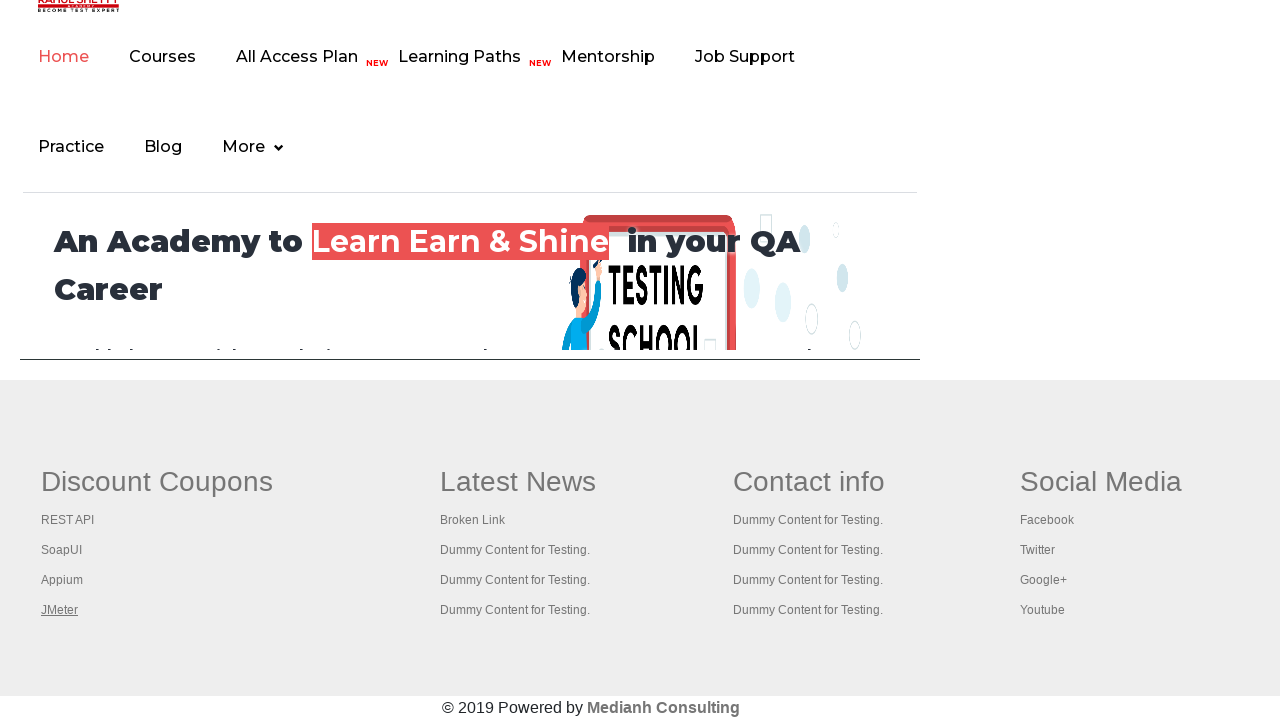

Waited for page to load: REST API Tutorial
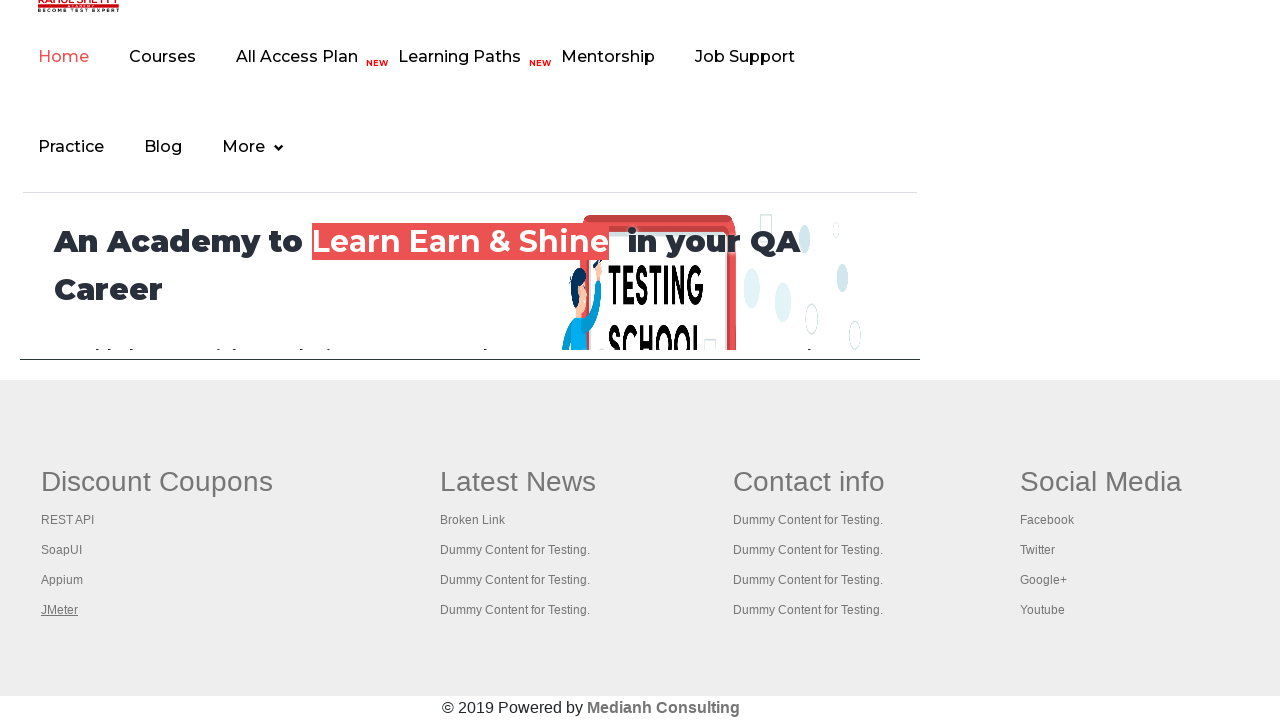

Waited for page to load: The World’s Most Popular API Testing Tool | SoapUI
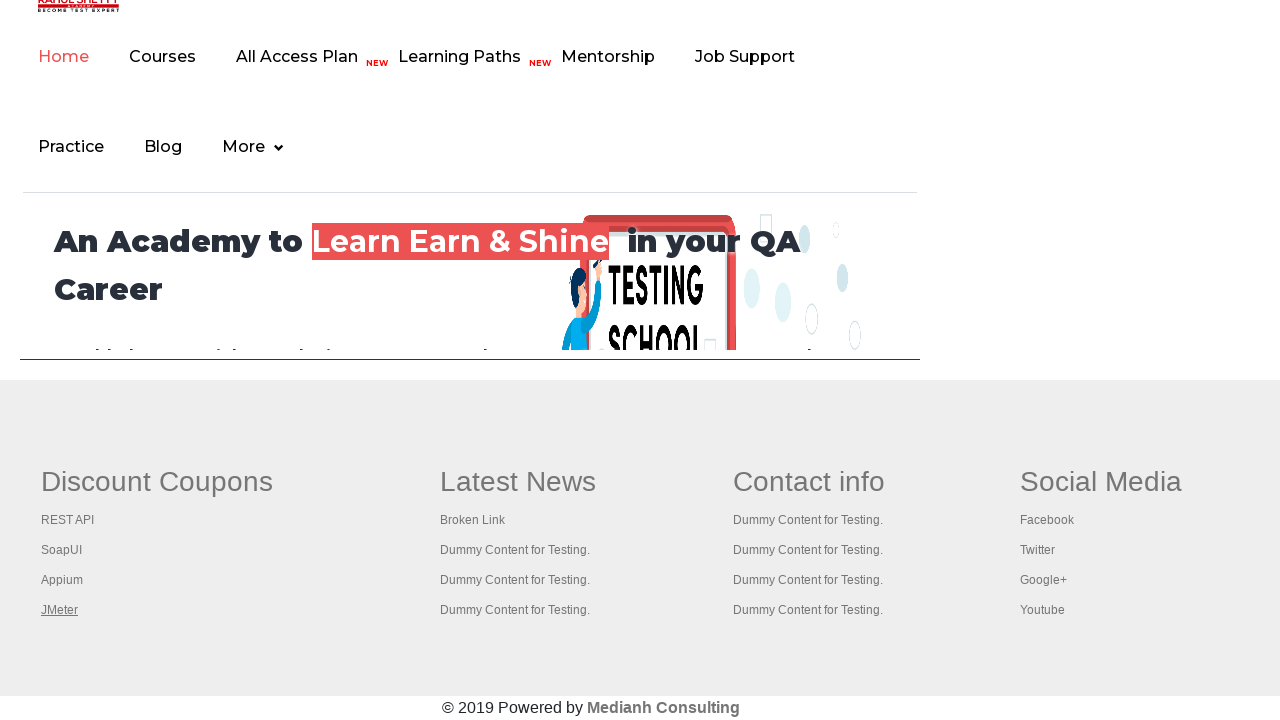

Waited for page to load: Appium tutorial for Mobile Apps testing | RahulShetty Academy | Rahul
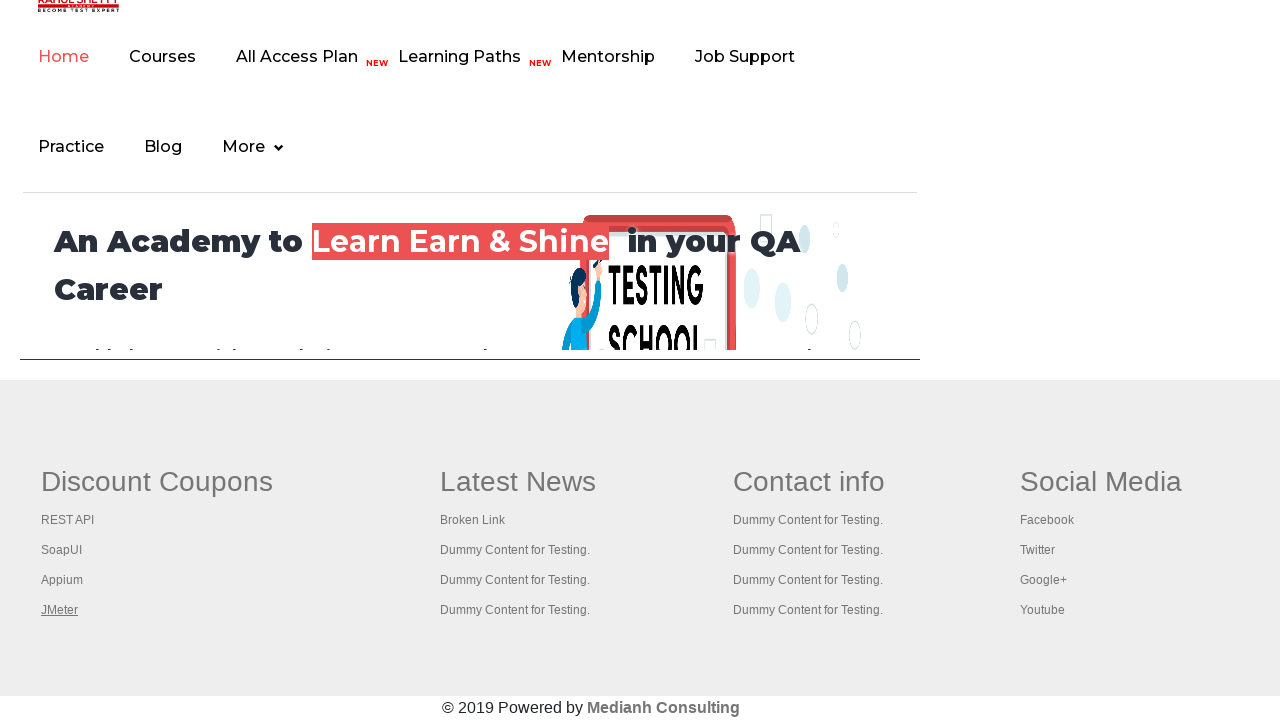

Waited for page to load: Apache JMeter - Apache JMeter™
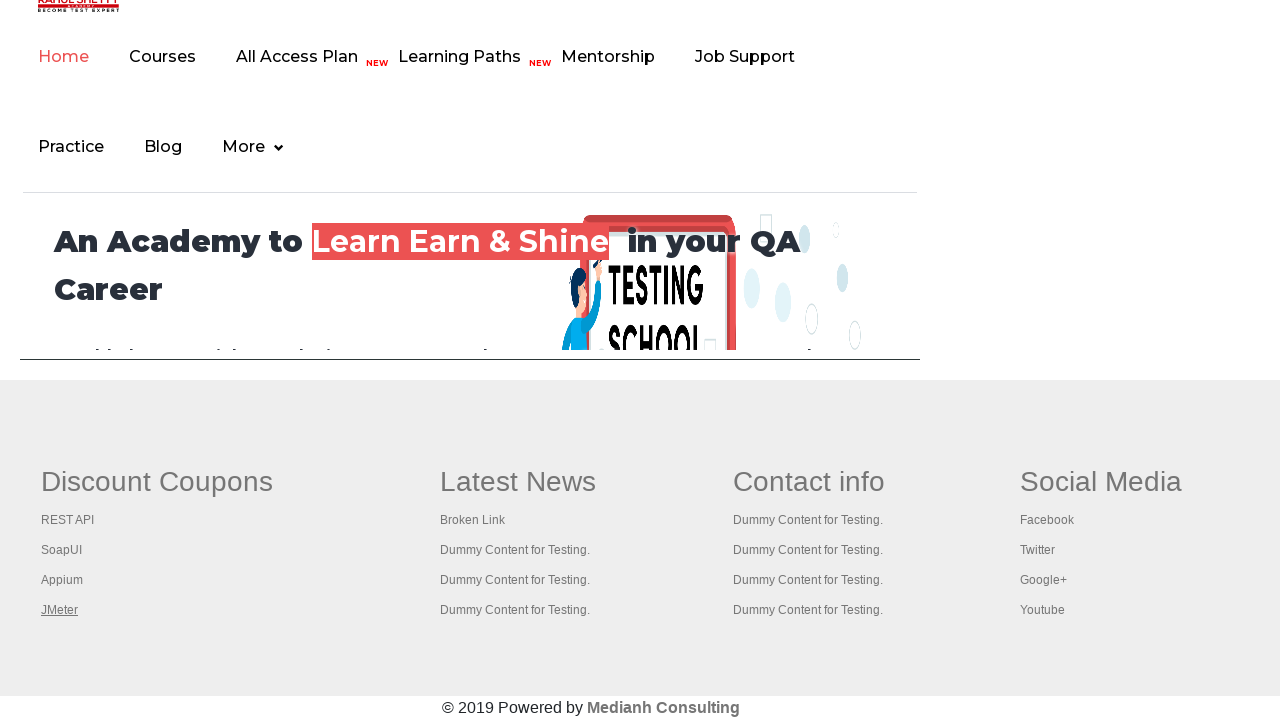

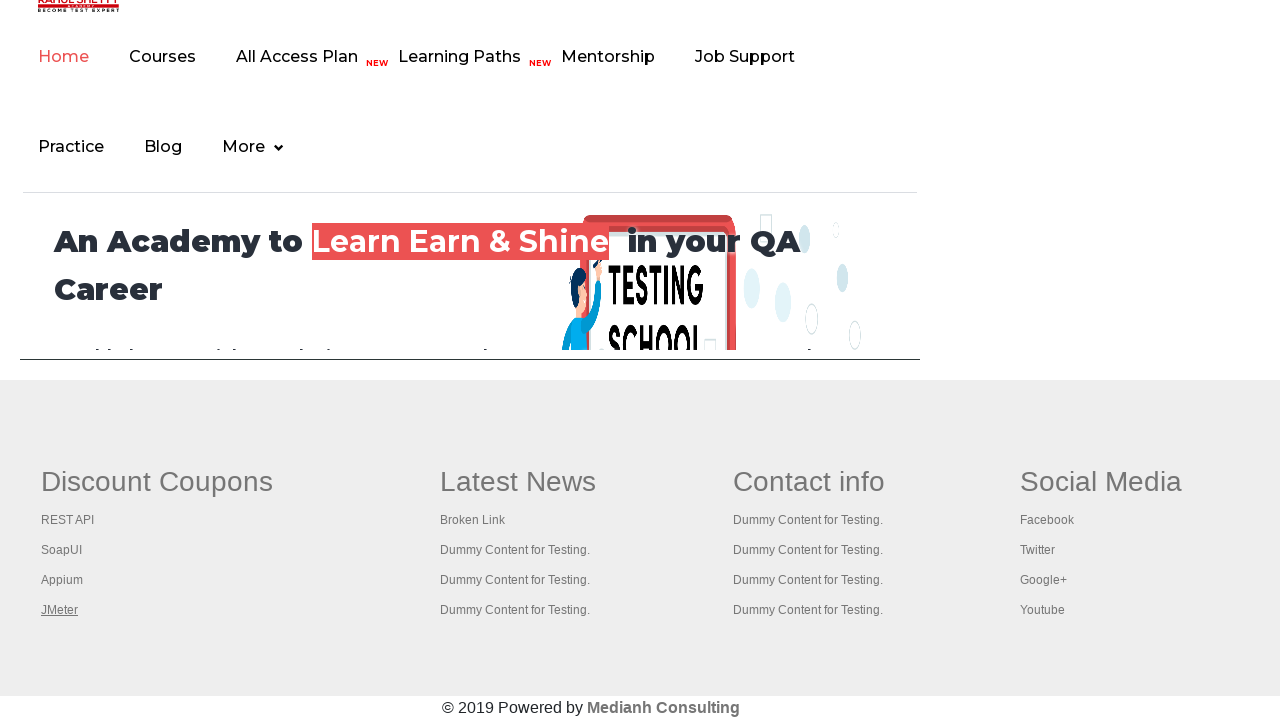